Fills out a complete web form including text fields, radio buttons, checkboxes, dropdown selection, and date picker, then submits the form

Starting URL: https://formy-project.herokuapp.com/form

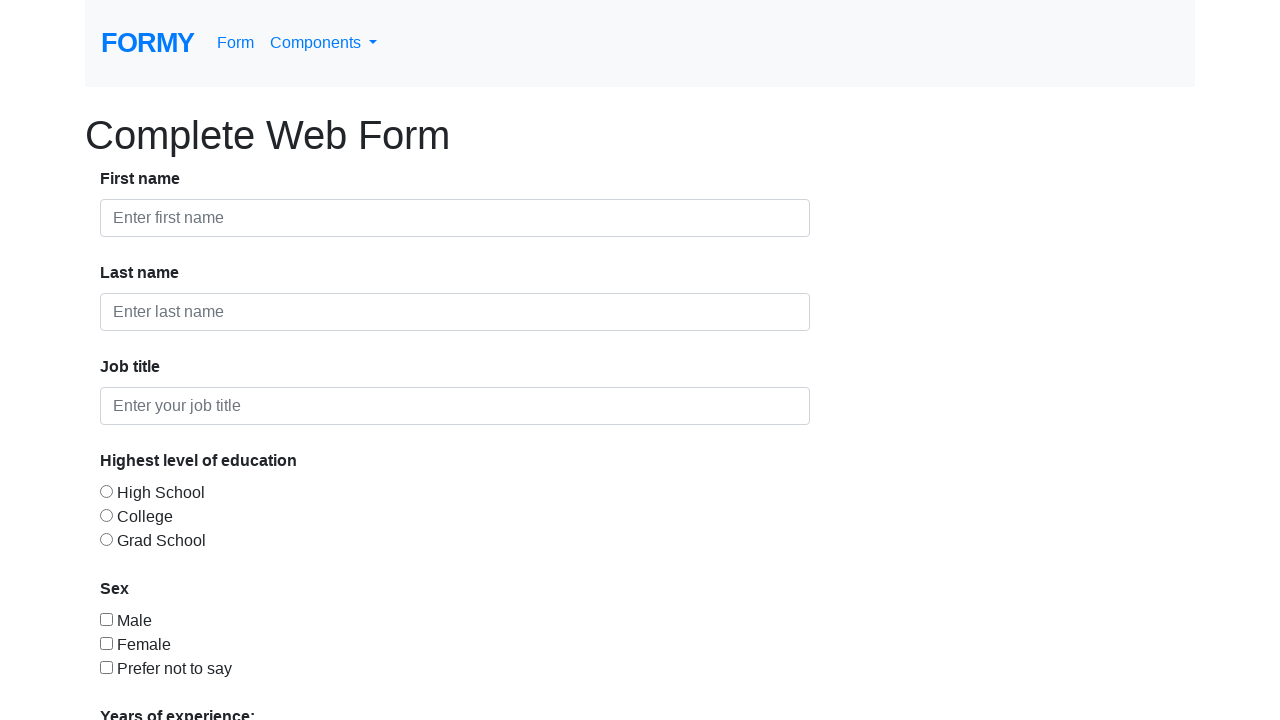

Filled first name field with 'Widiya' on #first-name
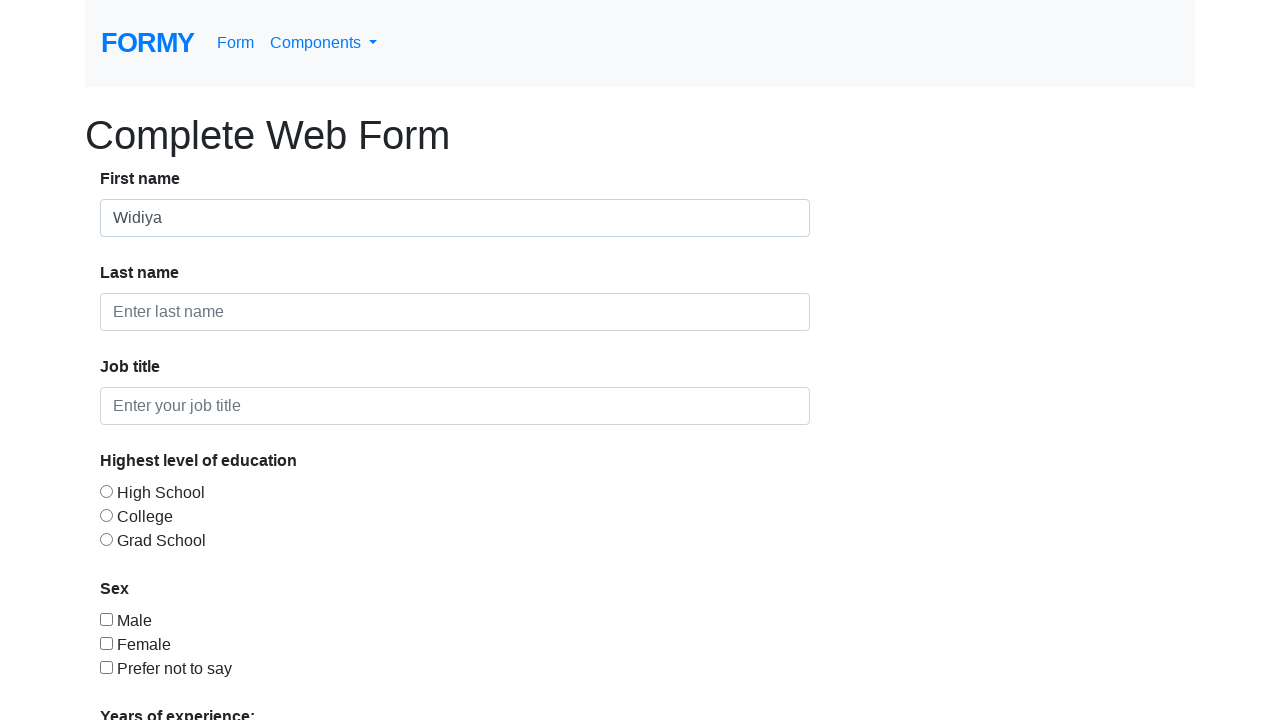

Filled last name field with 'Fitri' on #last-name
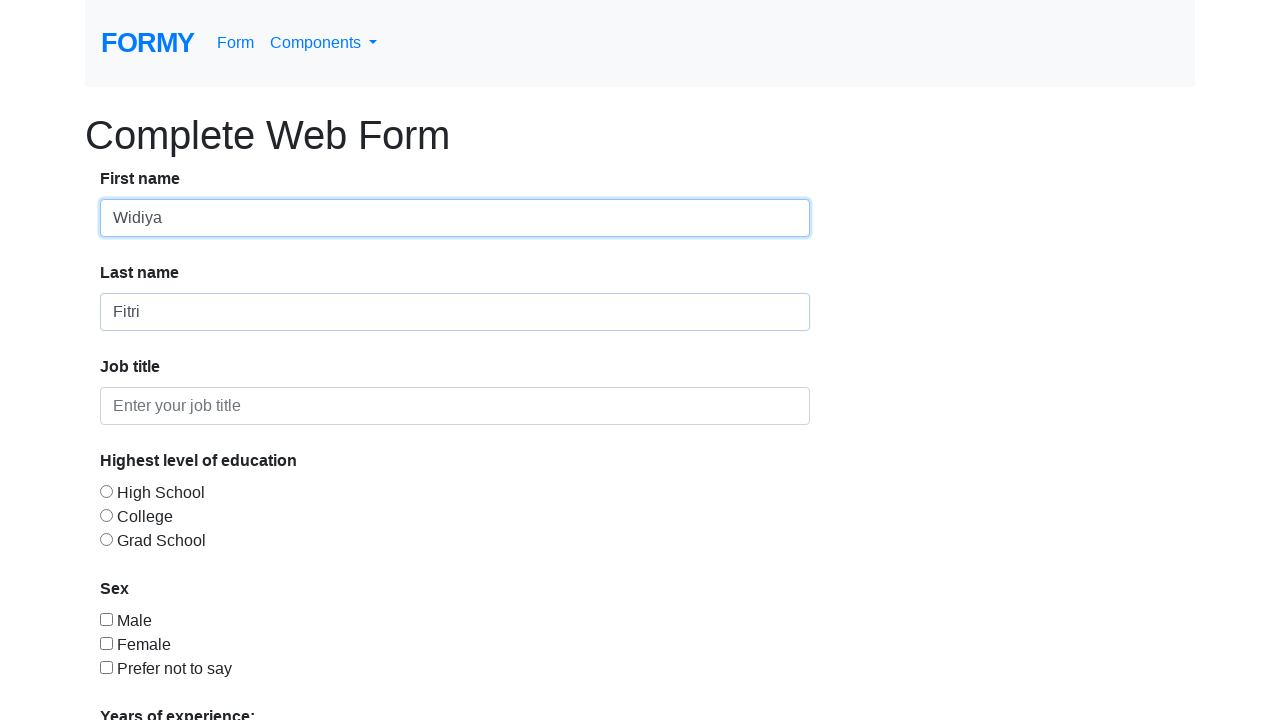

Filled job title field with 'SQA' on #job-title
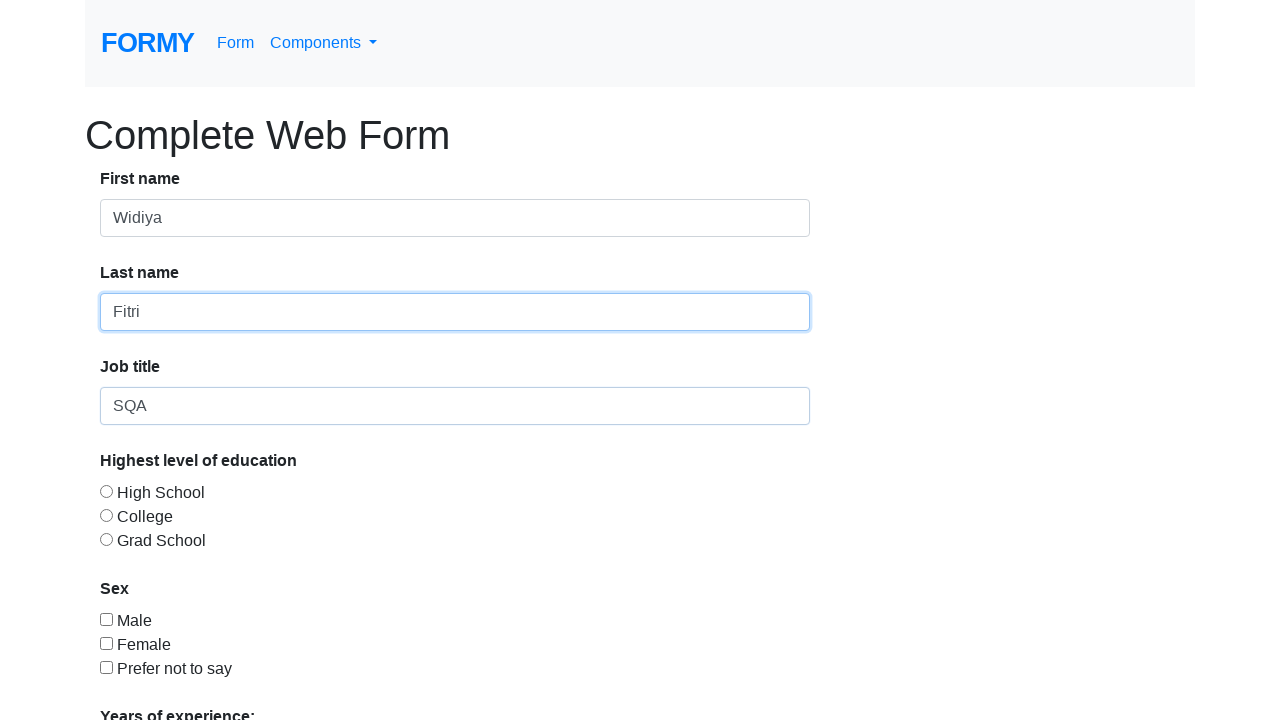

Selected 'College' education level radio button at (106, 515) on #radio-button-2
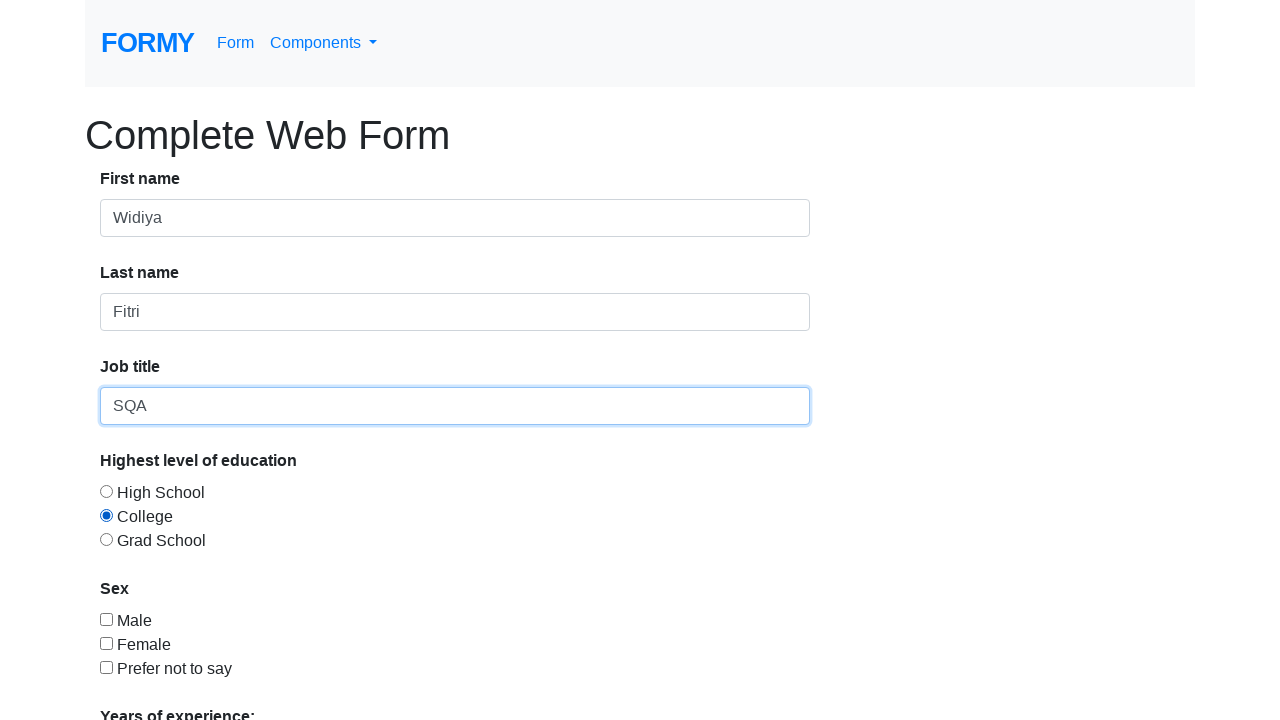

Selected 'Female' checkbox at (106, 643) on #checkbox-2
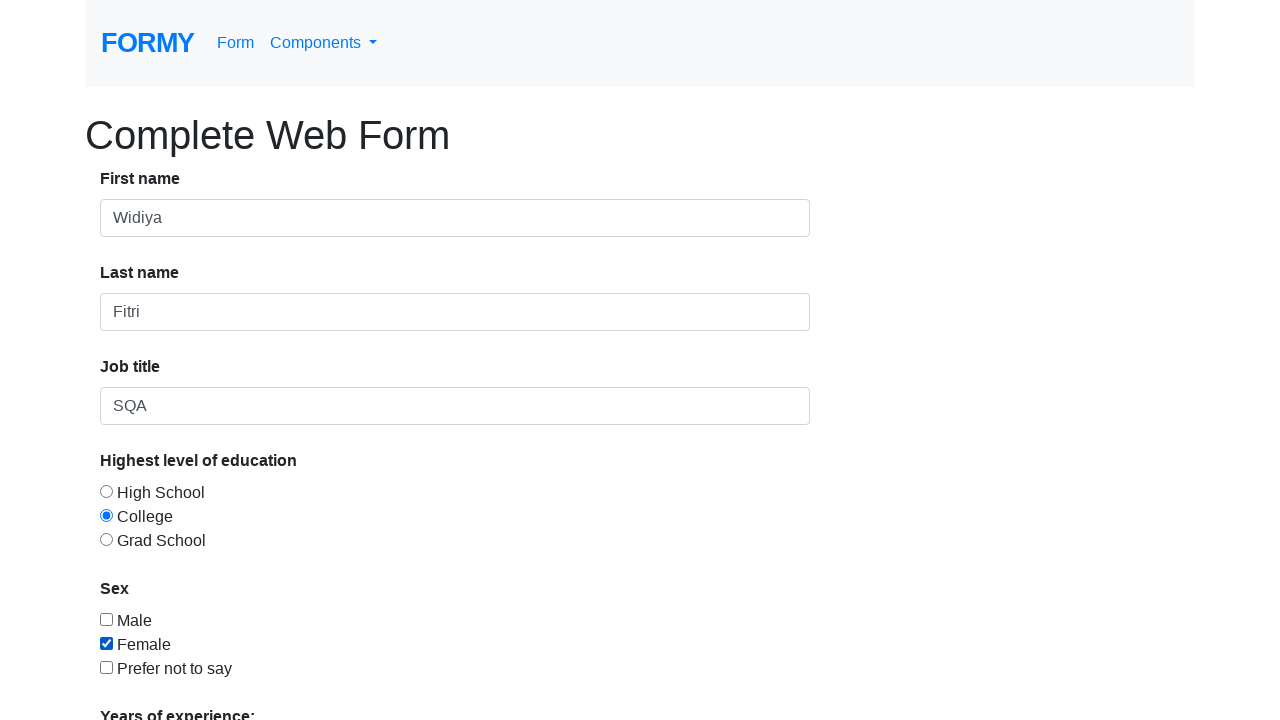

Selected '0-1 years' from experience dropdown on #select-menu
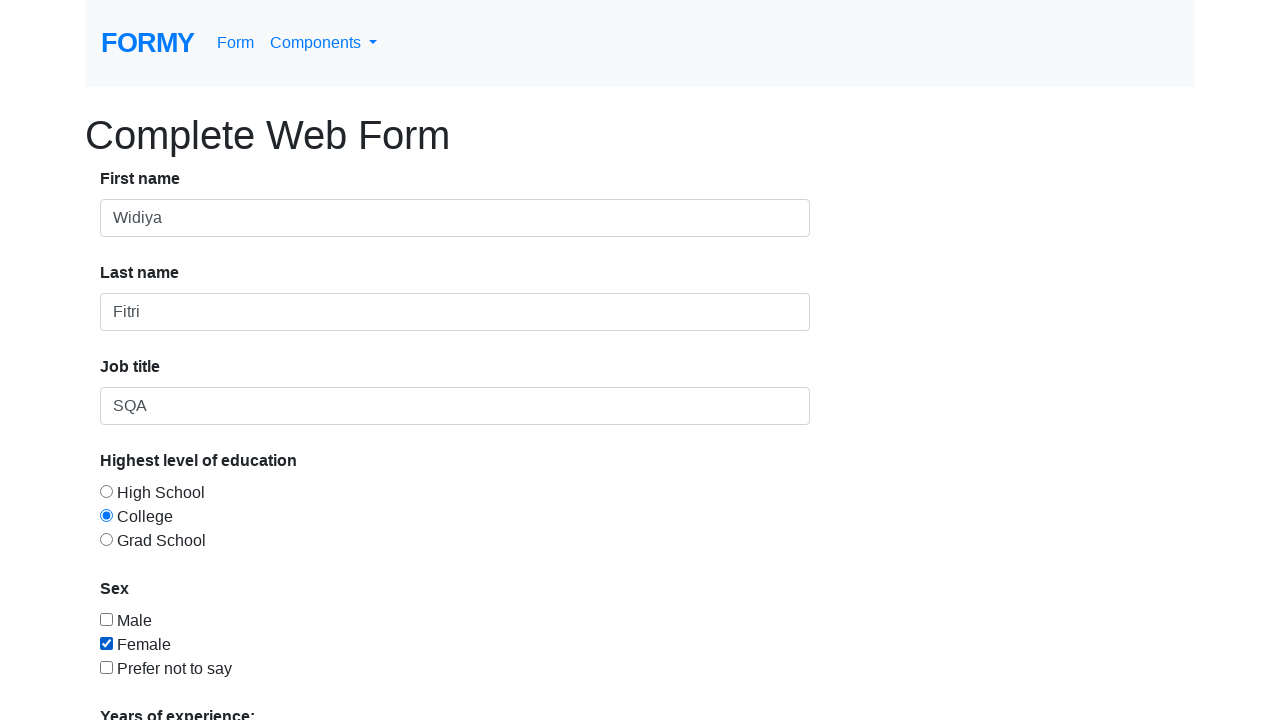

Filled date picker with '14102022' on #datepicker
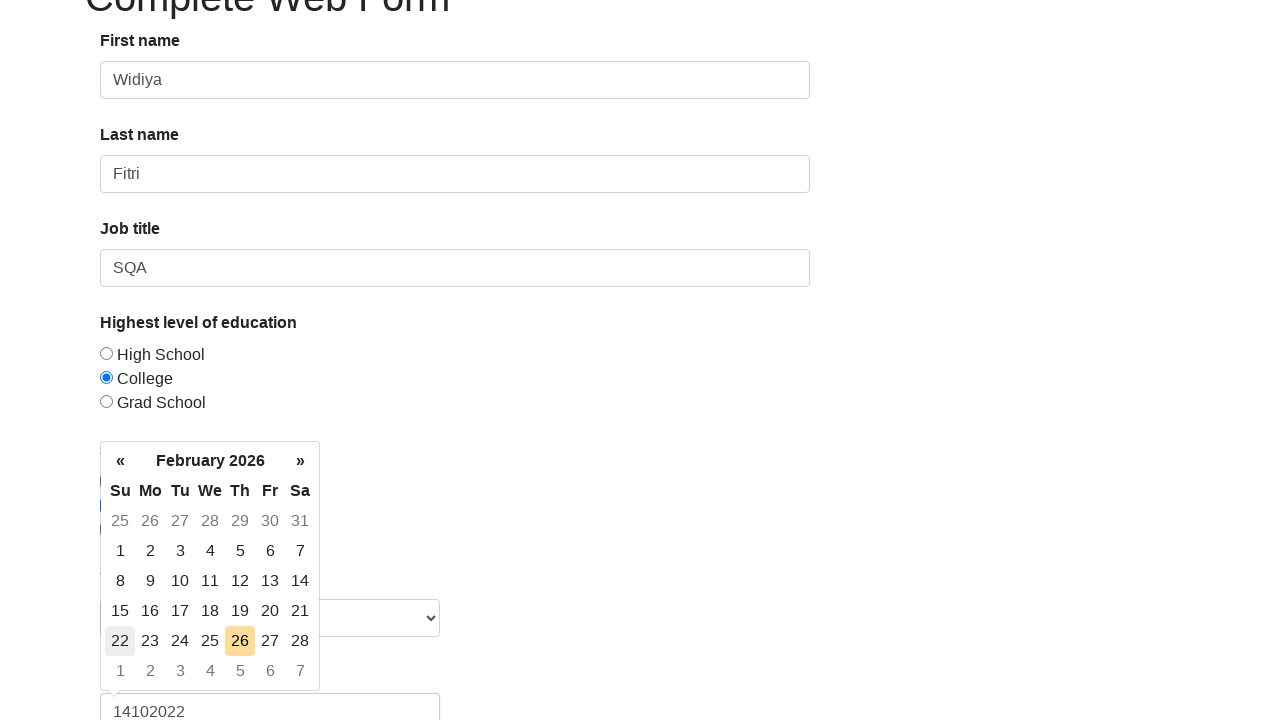

Clicked form submit button at (148, 680) on xpath=/html/body/div/form/div/div[8]/a
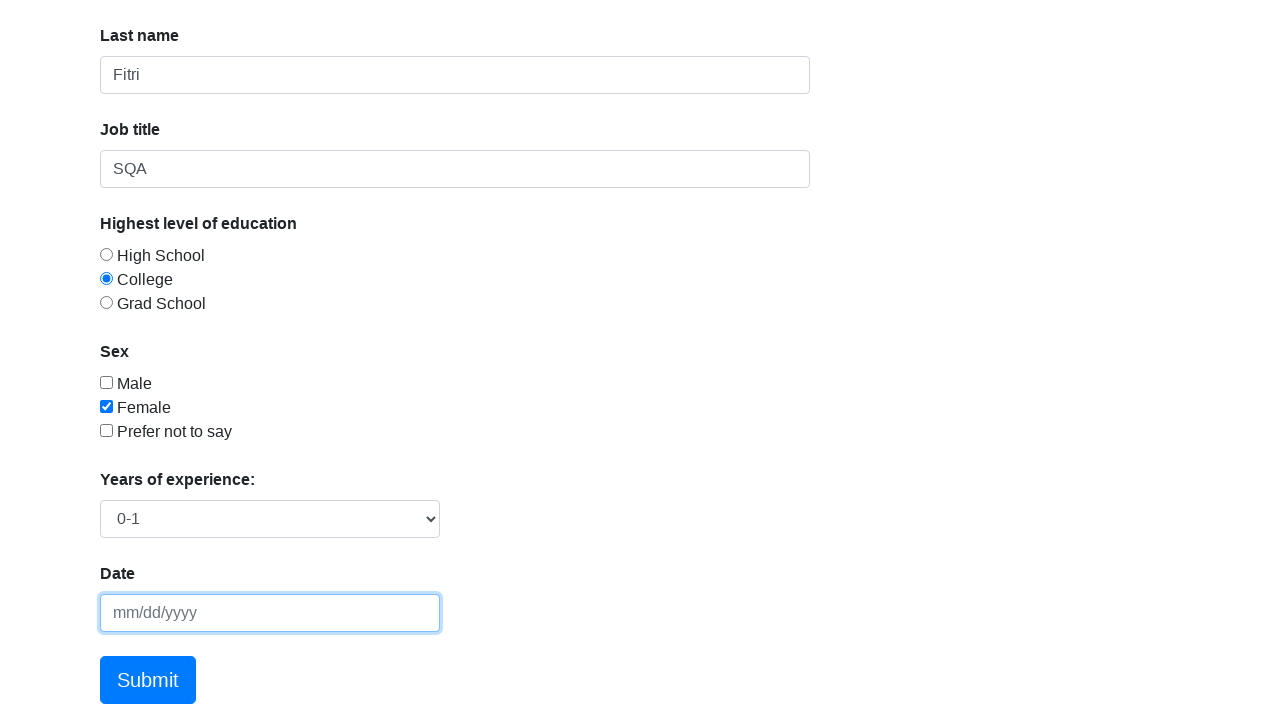

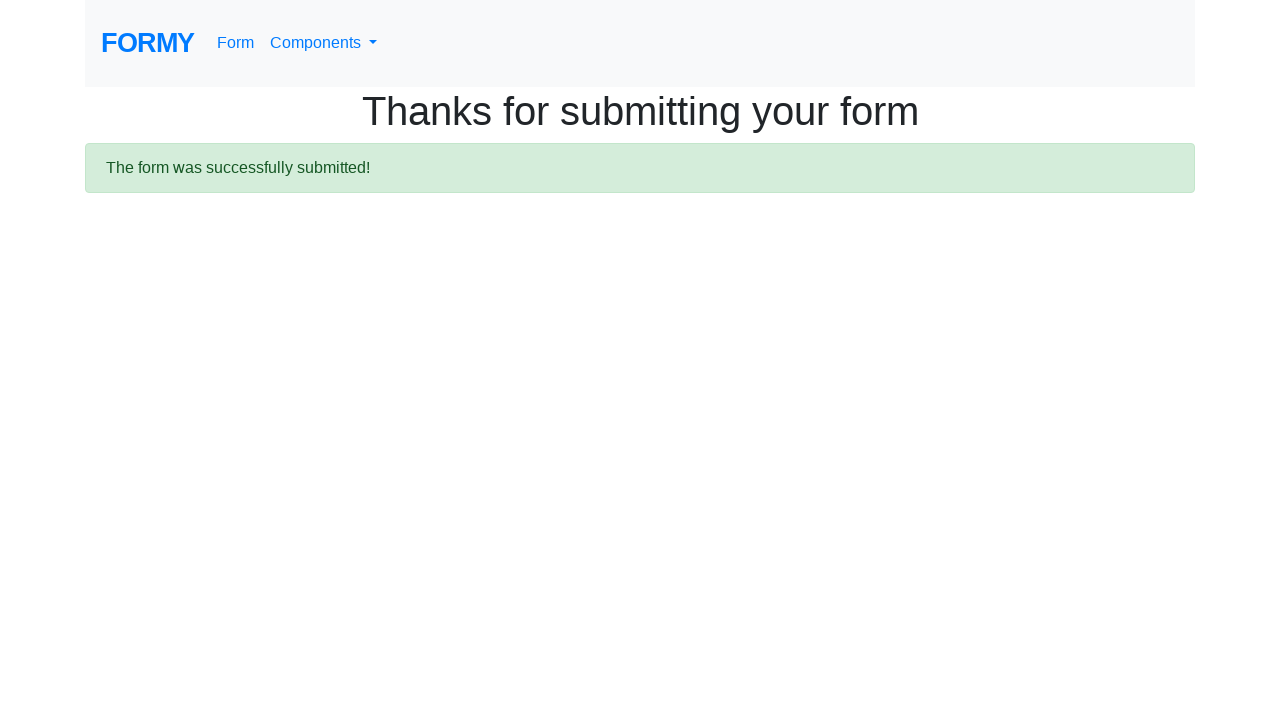